Tests search functionality on 1800flowers website by entering "Roses" in the search box and verifying the search results page displays "Roses Delivery"

Starting URL: https://www.1800flowers.com/

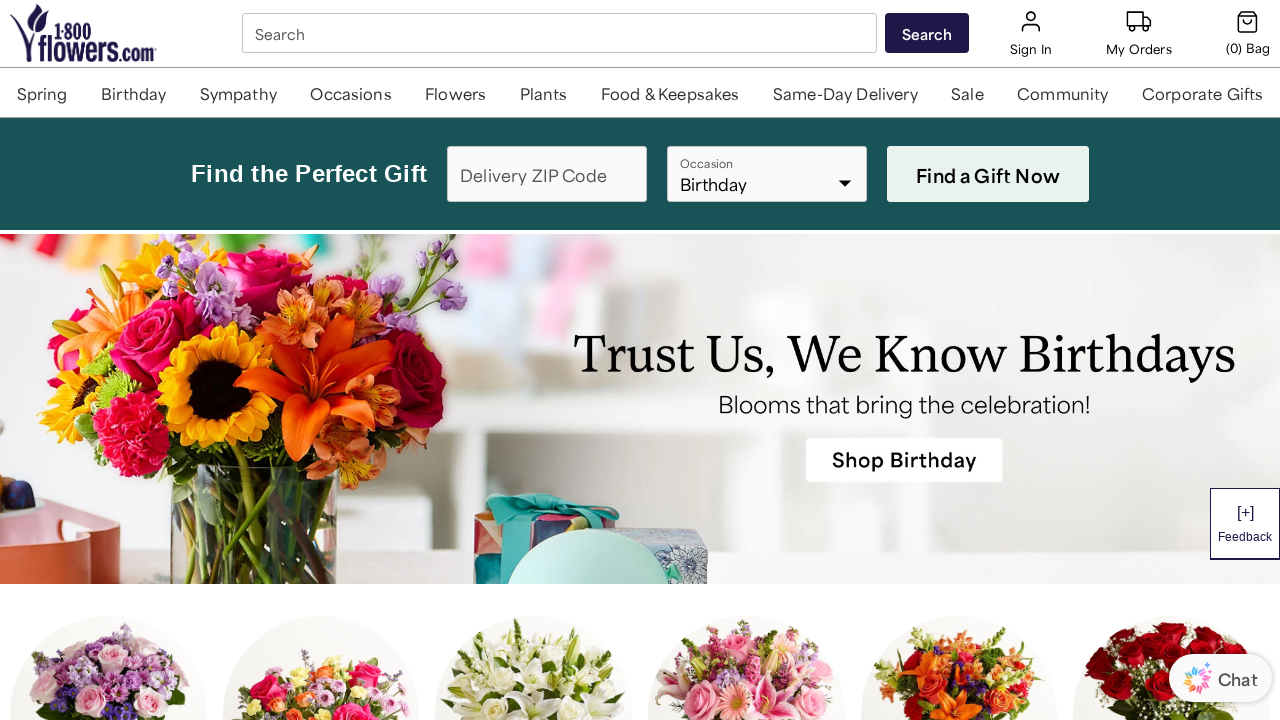

Search box became visible and ready
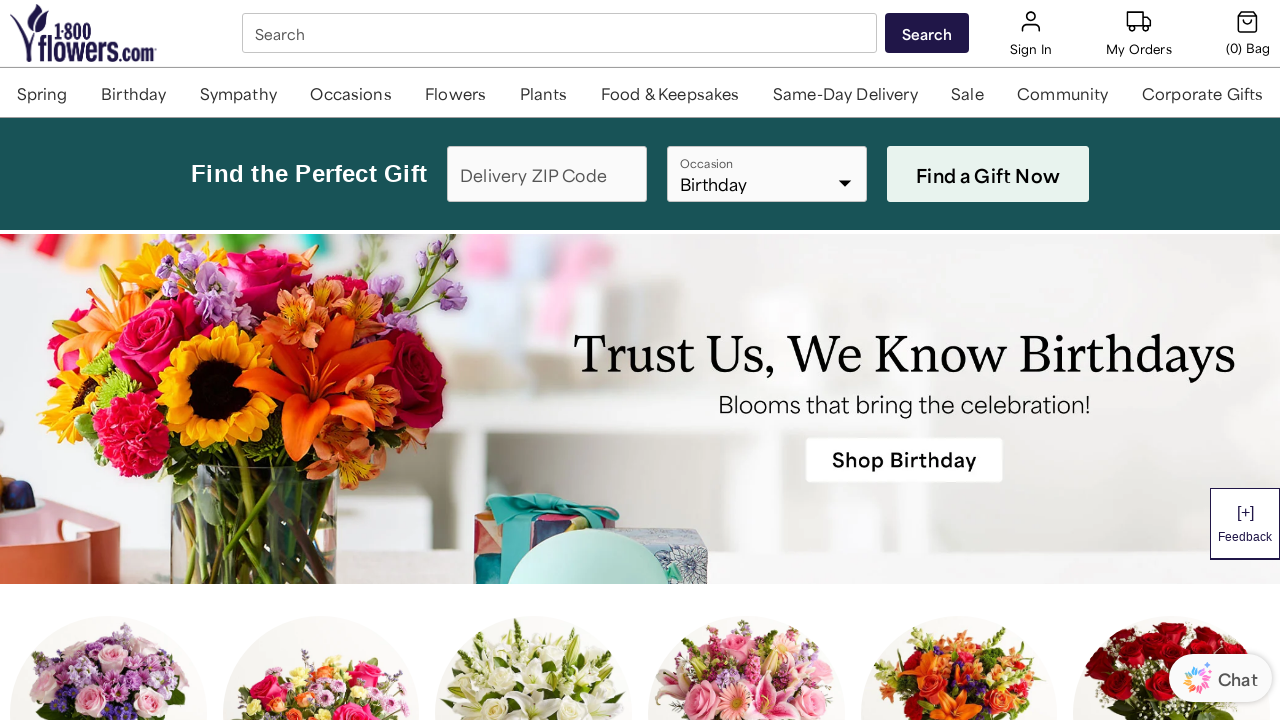

Entered 'Roses' in search box on #SearchBox_desktop
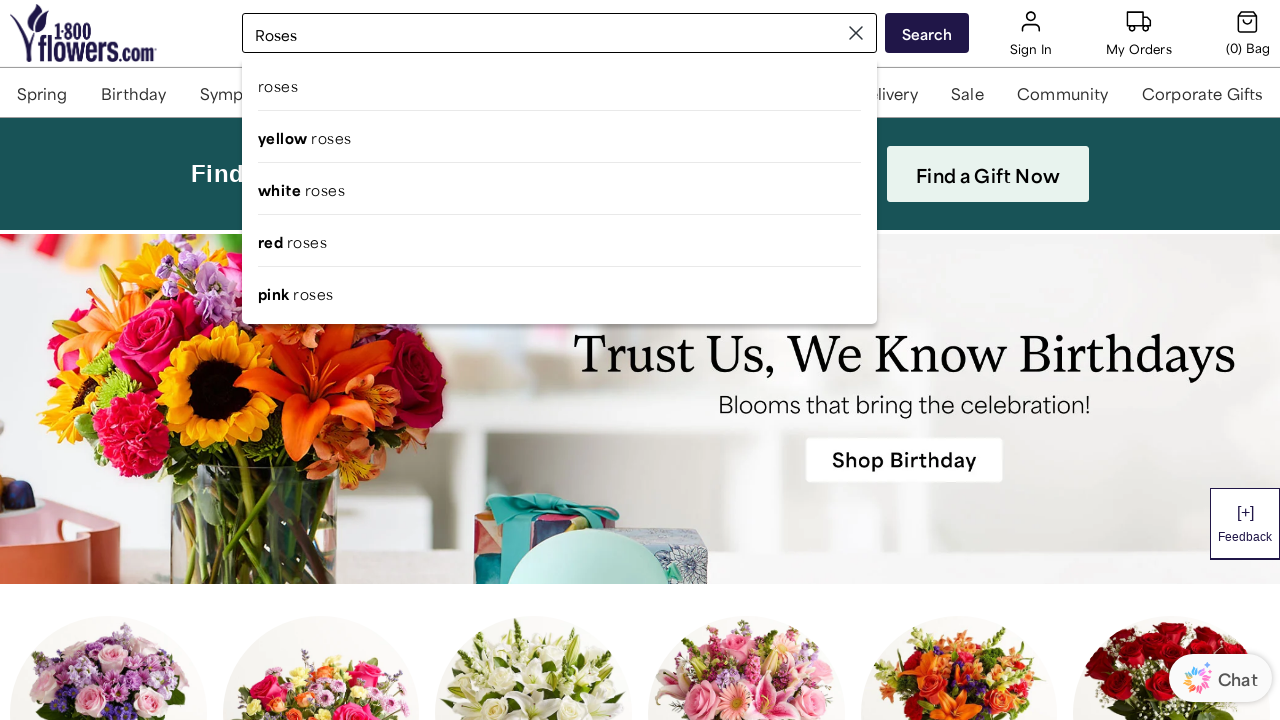

Clicked search button at (927, 33) on #btn-search
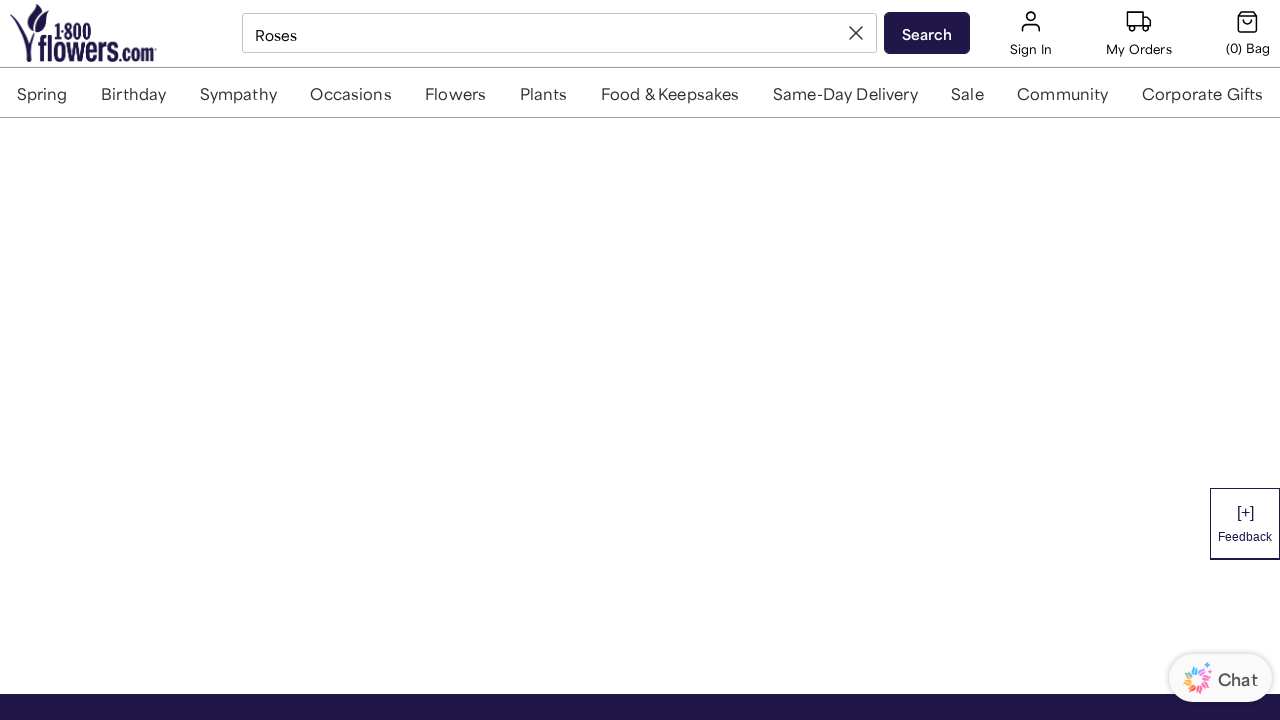

Search results page loaded with heading
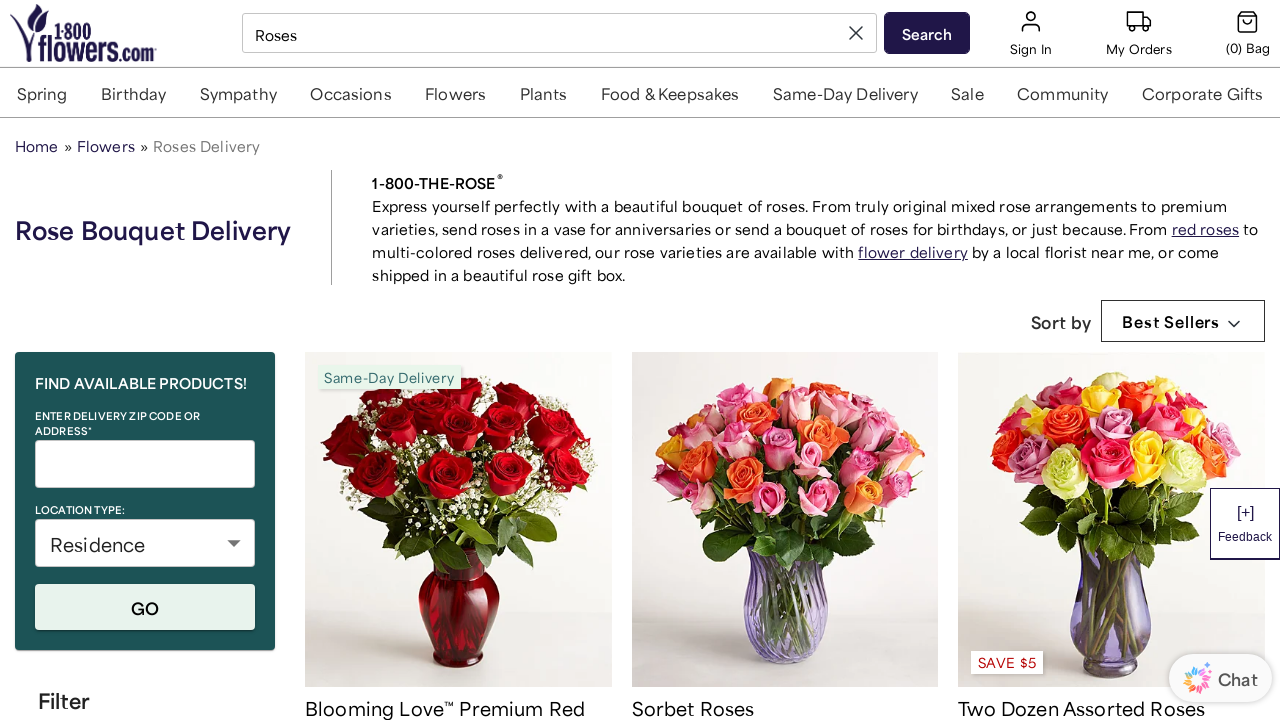

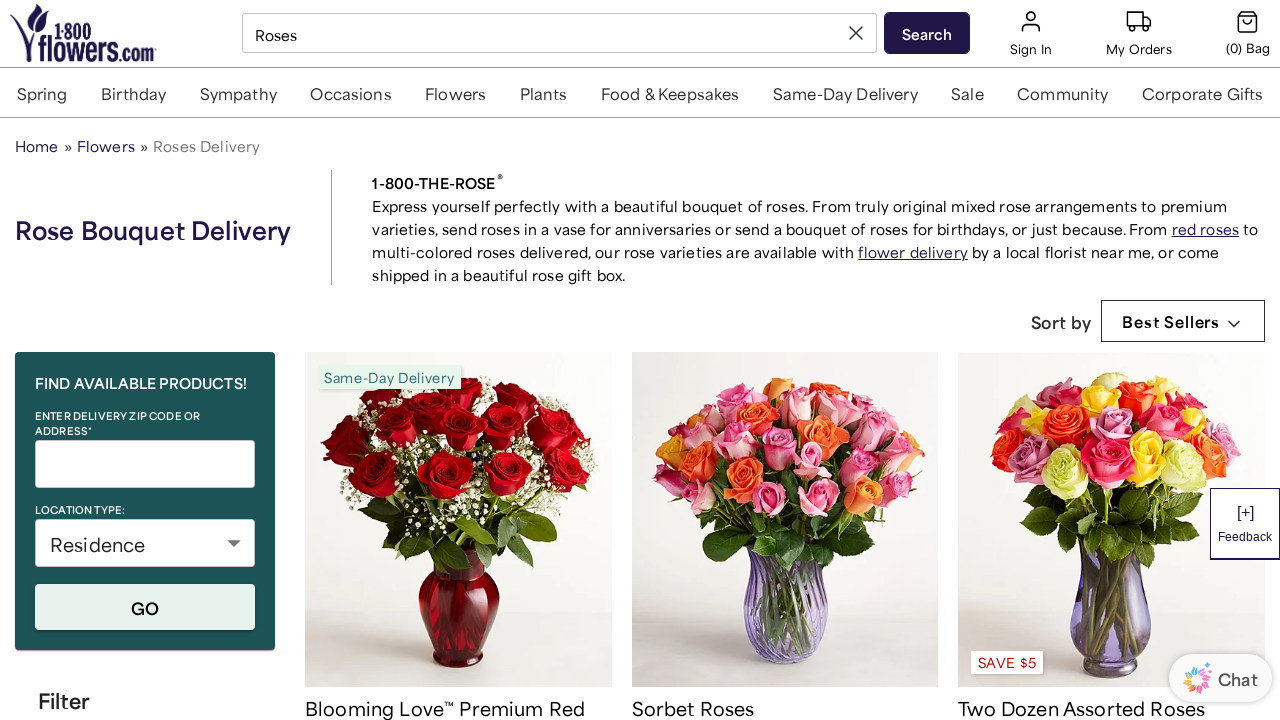